Tests the add/remove elements functionality by clicking the "Add Element" button to create a delete button, verifying it appears, then clicking delete and verifying the element is removed from the page.

Starting URL: https://practice.cydeo.com/add_remove_elements/

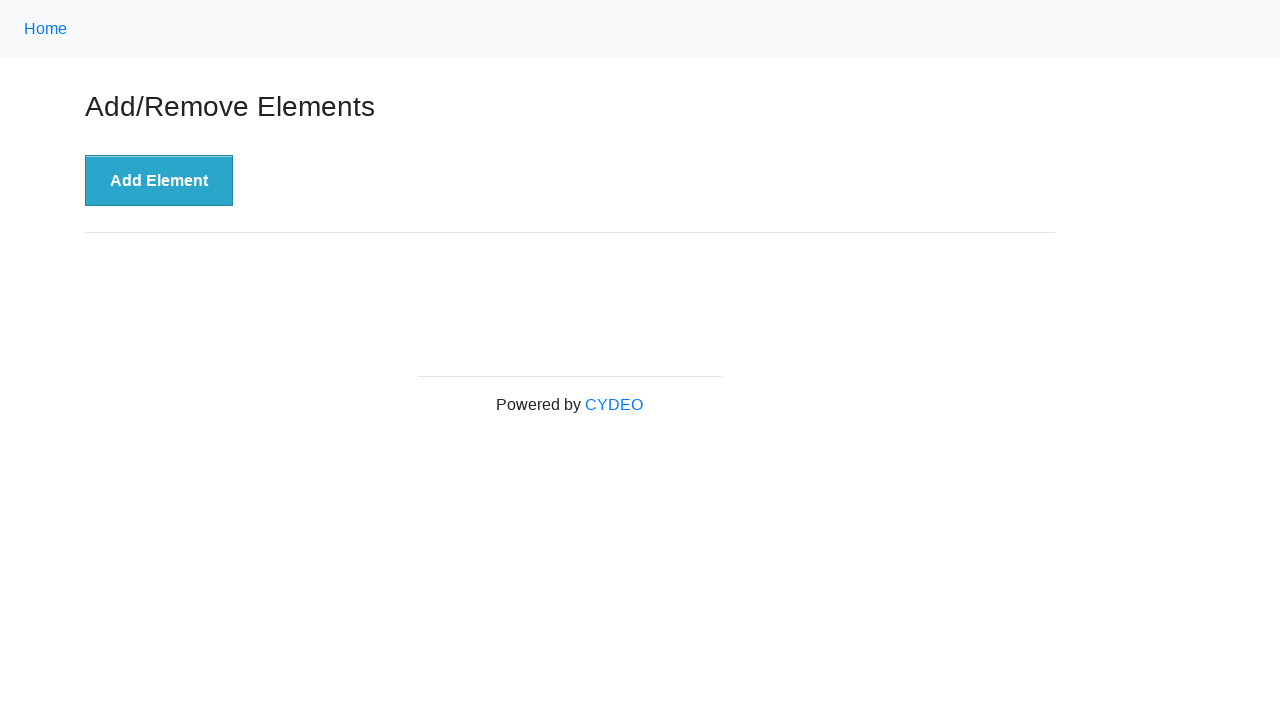

Clicked 'Add Element' button to create a delete button at (159, 181) on xpath=//button[.='Add Element']
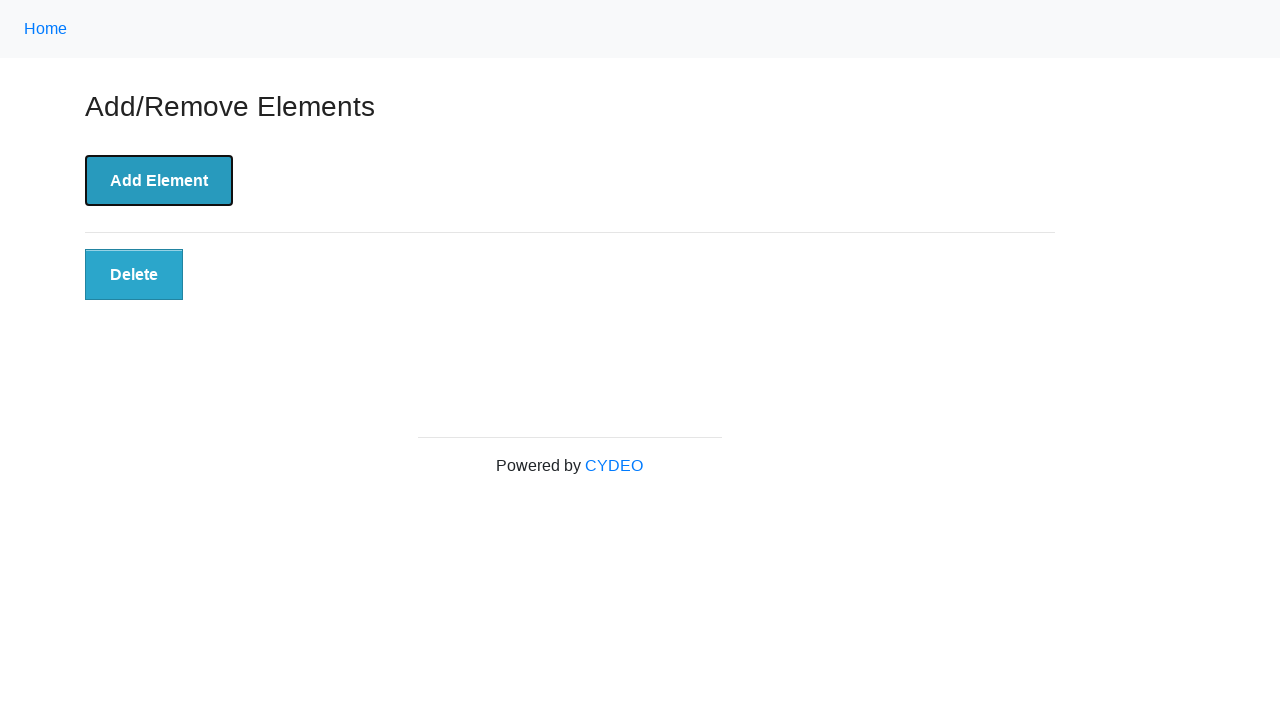

Delete button appeared on the page
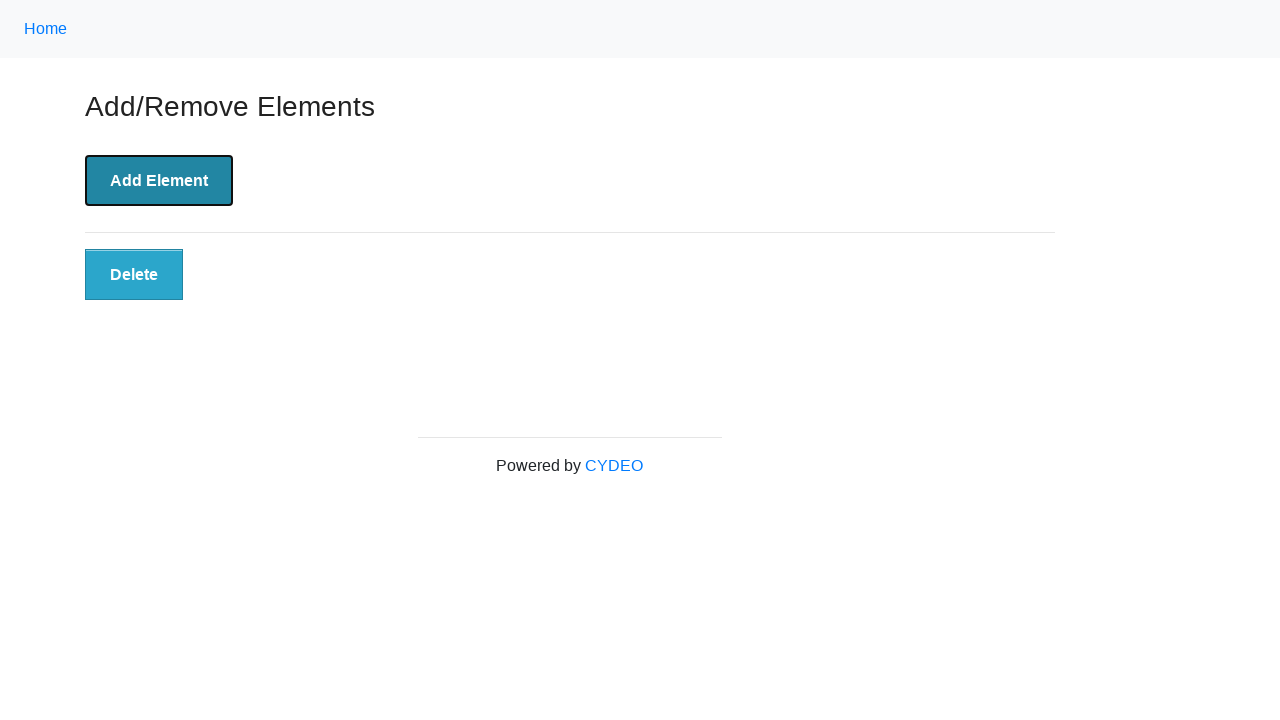

Clicked the delete button to remove the element at (134, 275) on xpath=//button[@class='added-manually']
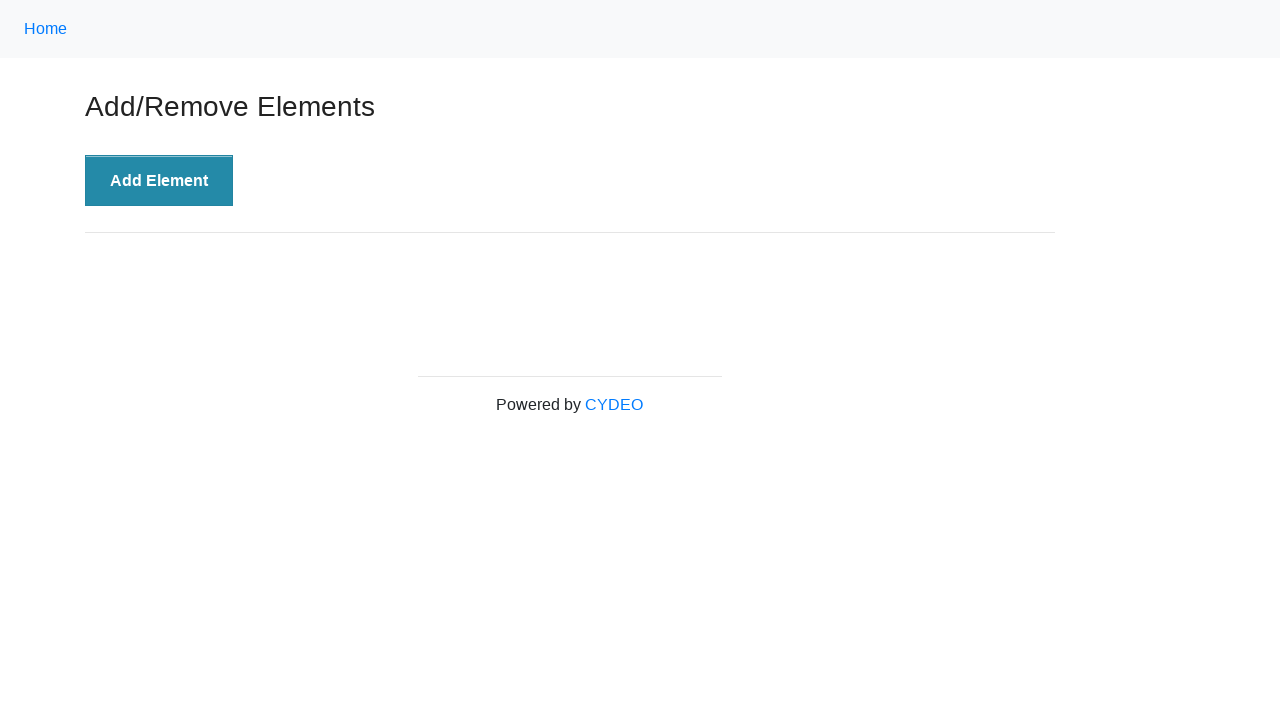

Delete button successfully removed from the page
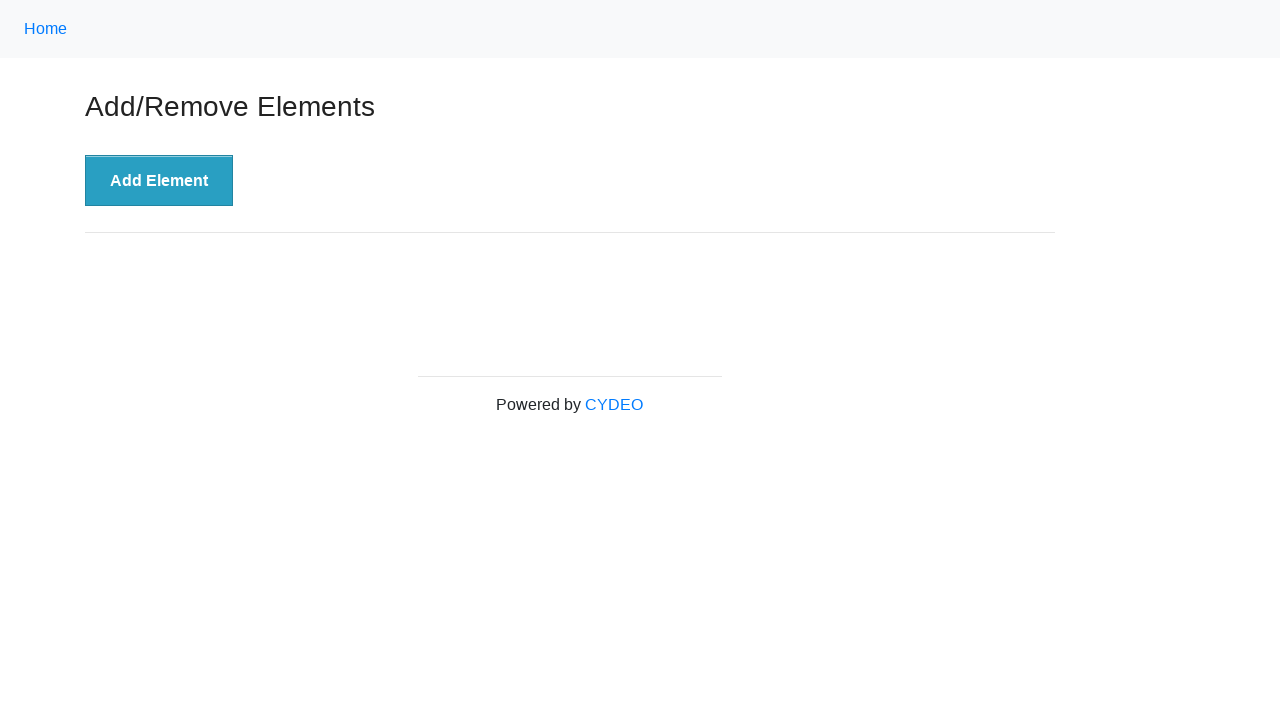

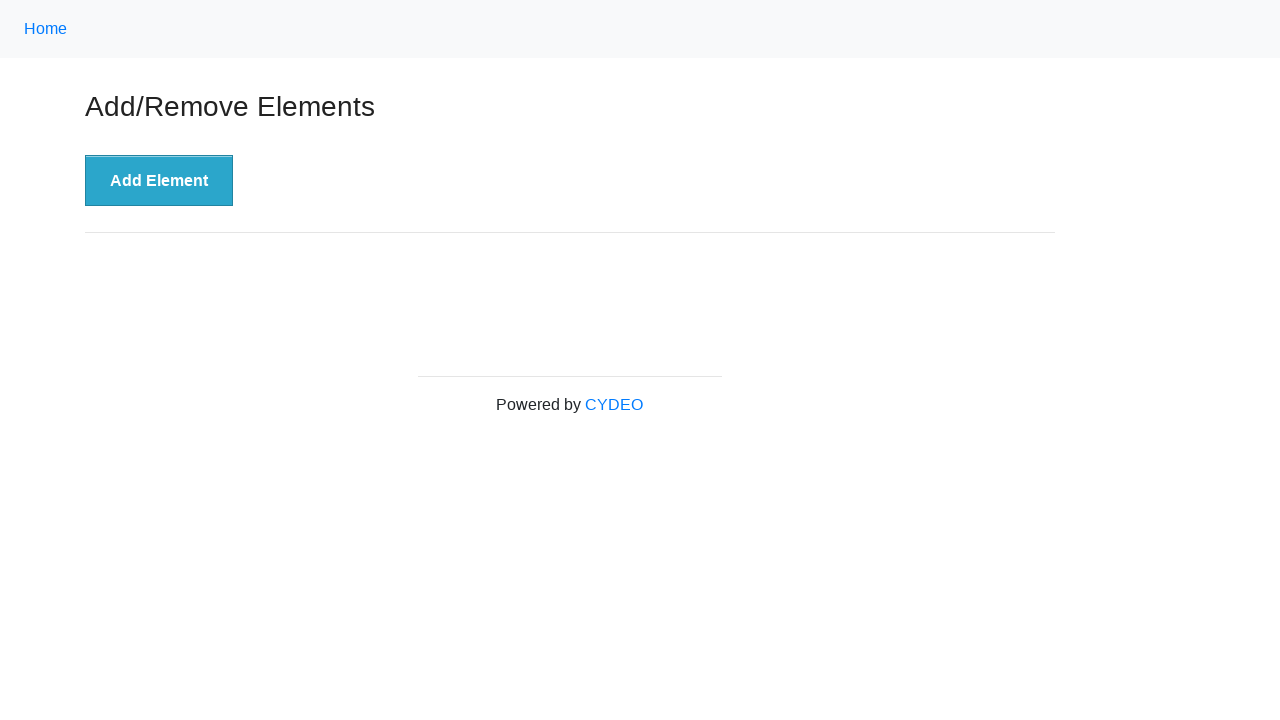